Tests JavaScript prompt alert functionality by triggering a prompt, entering text, accepting it, and verifying the result displayed on the page

Starting URL: http://the-internet.herokuapp.com/javascript_alerts

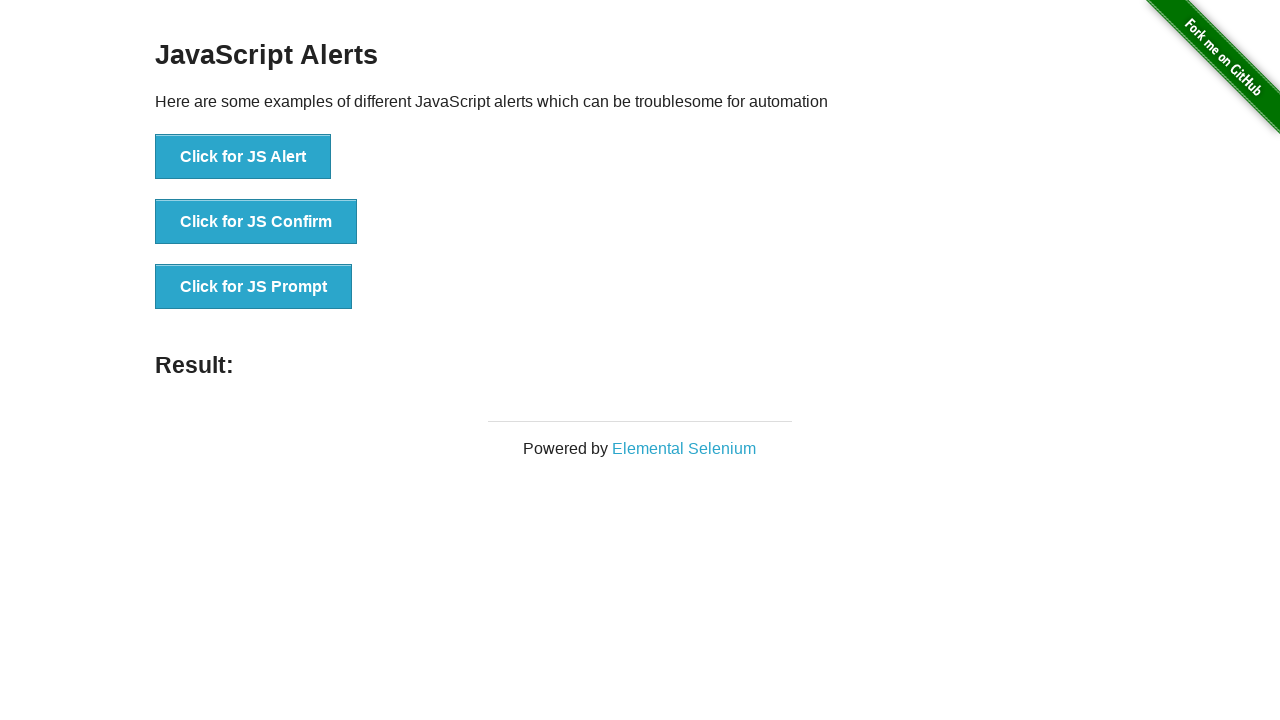

Clicked button to trigger JavaScript prompt dialog at (254, 287) on [onclick='jsPrompt()']
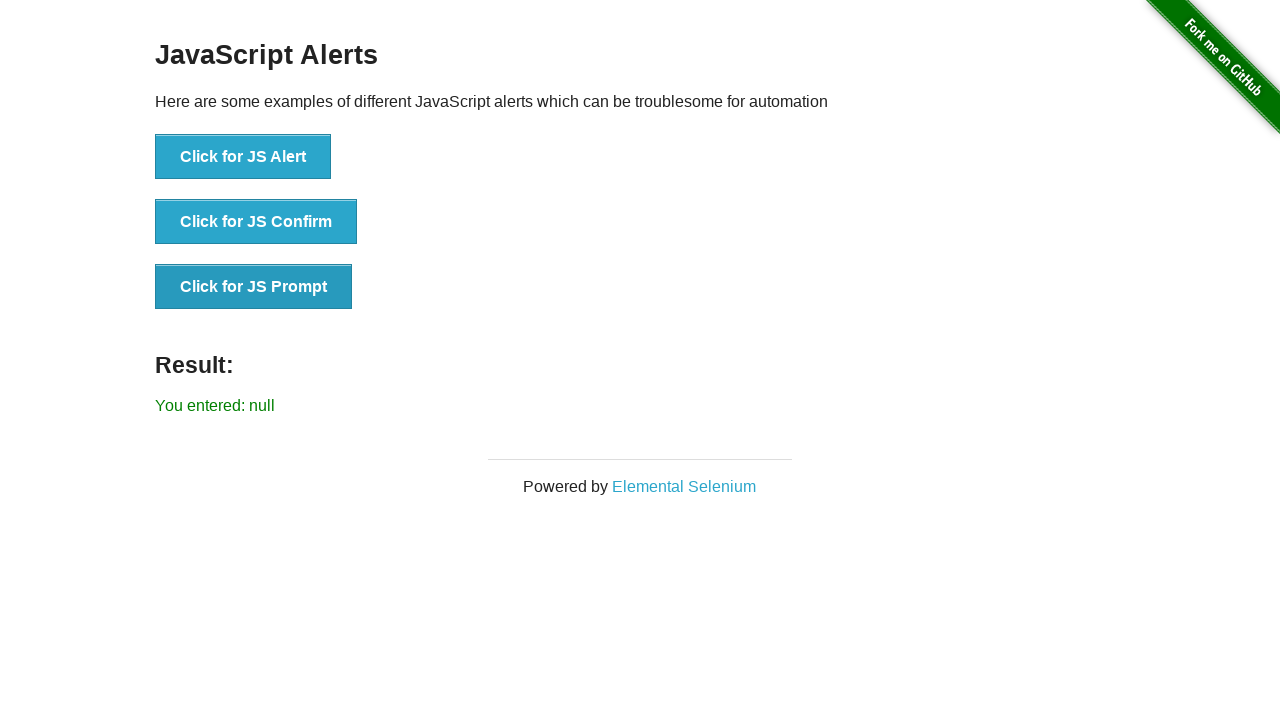

Set up dialog handler to accept prompt with text 'Imriel test scenario 2'
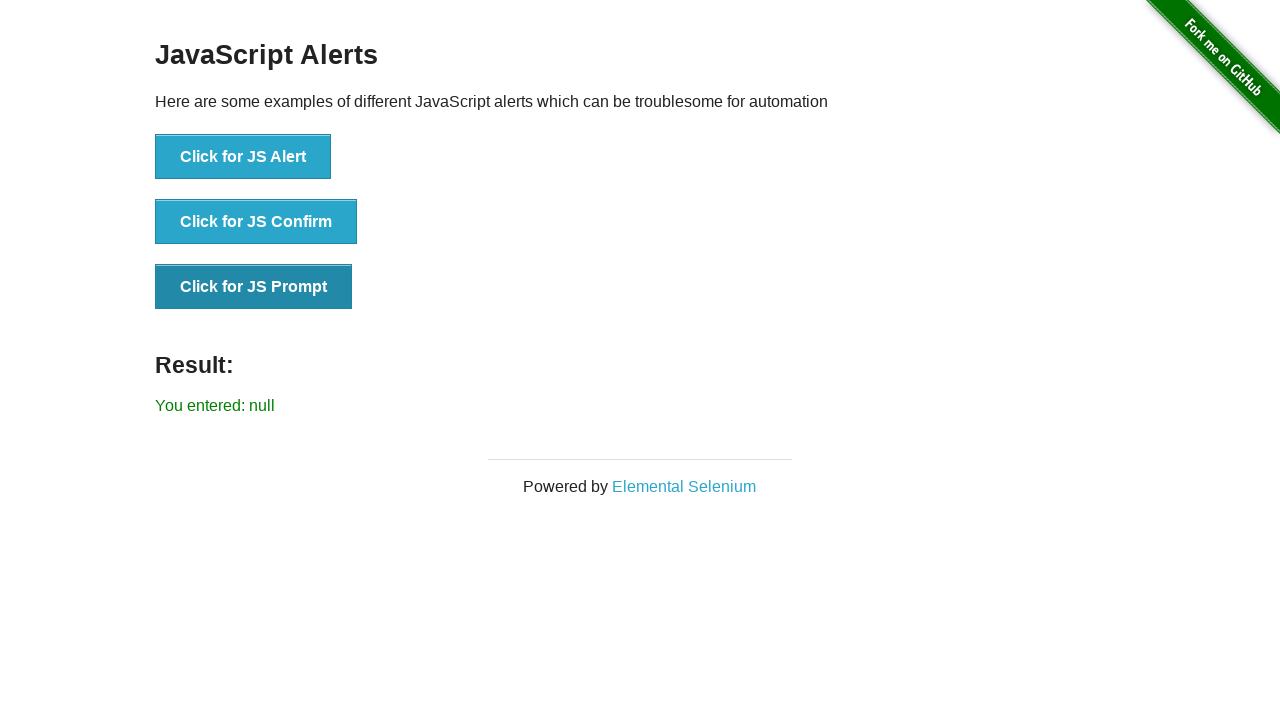

Re-clicked button to trigger prompt with handler active at (254, 287) on [onclick='jsPrompt()']
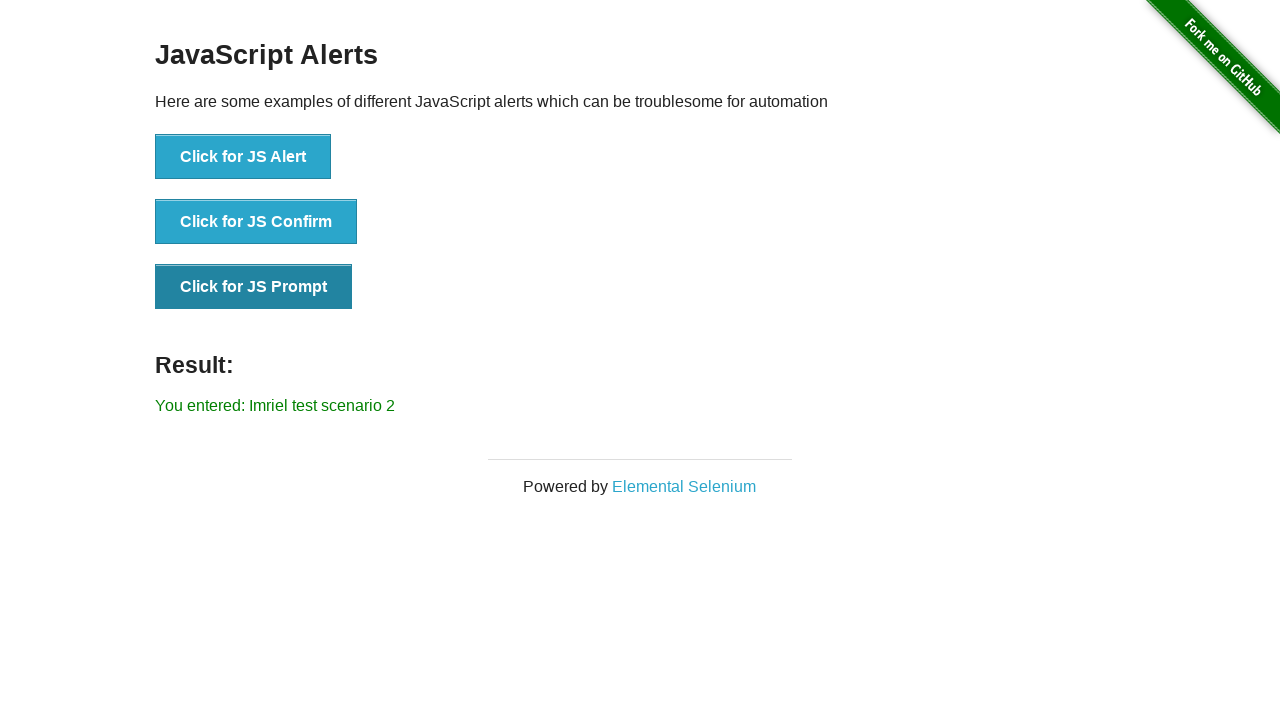

Located result element
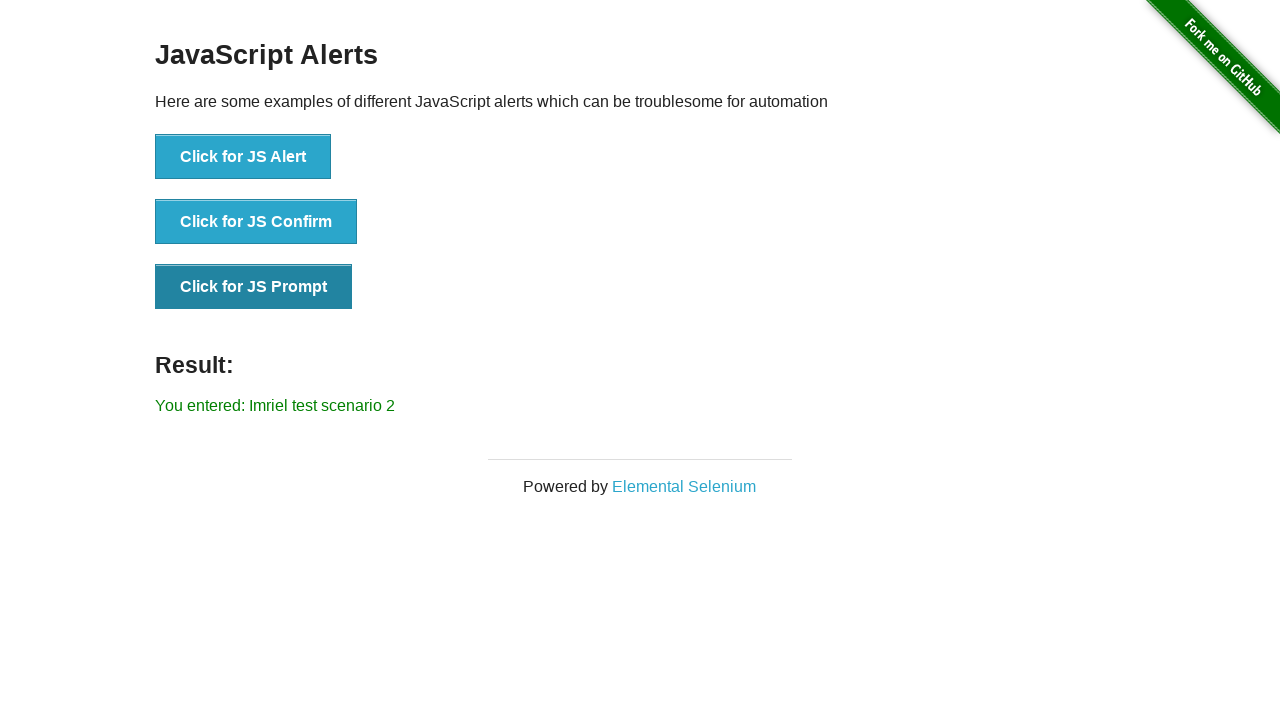

Waited for result element to be visible
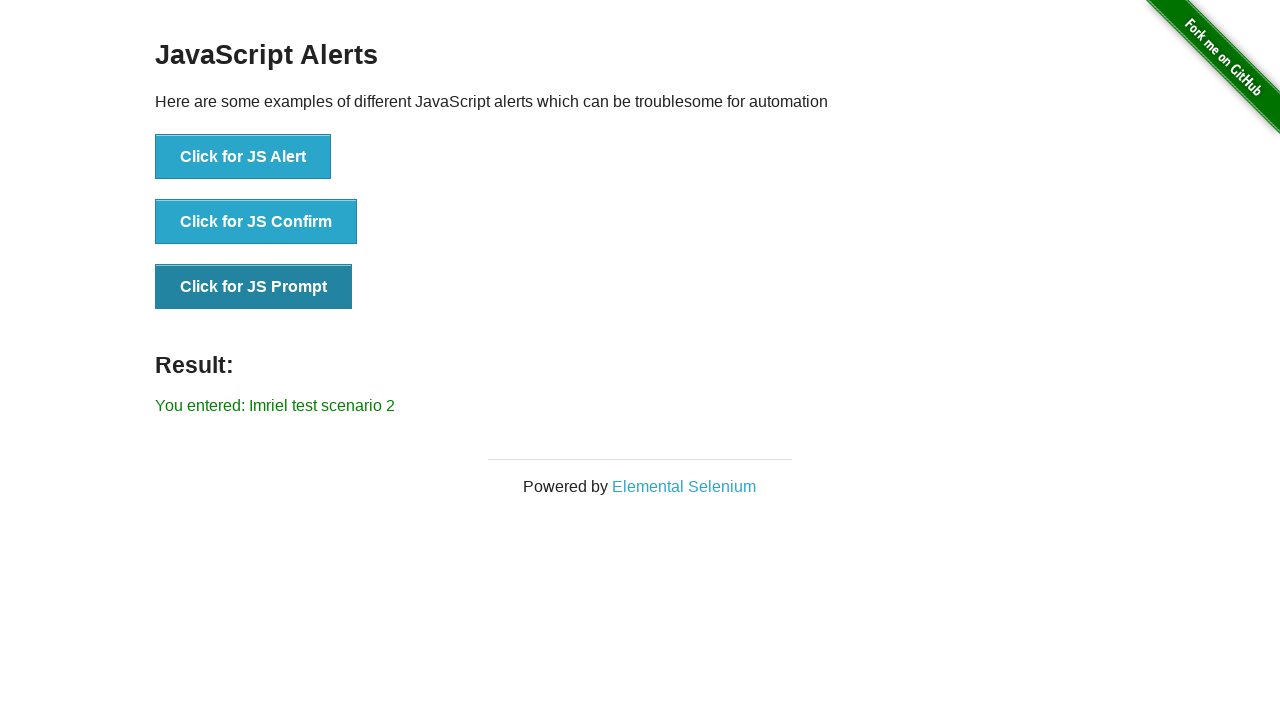

Retrieved text content from result element
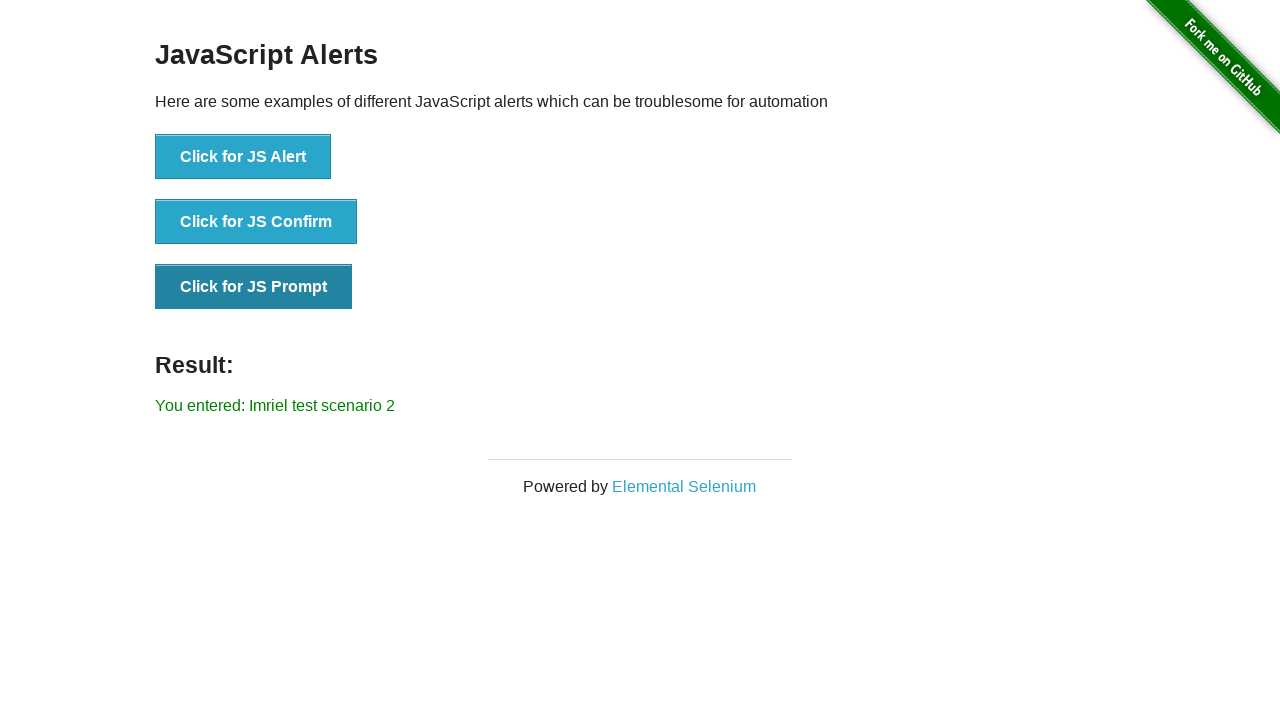

Verified prompt result text matches 'Imriel test scenario 2'
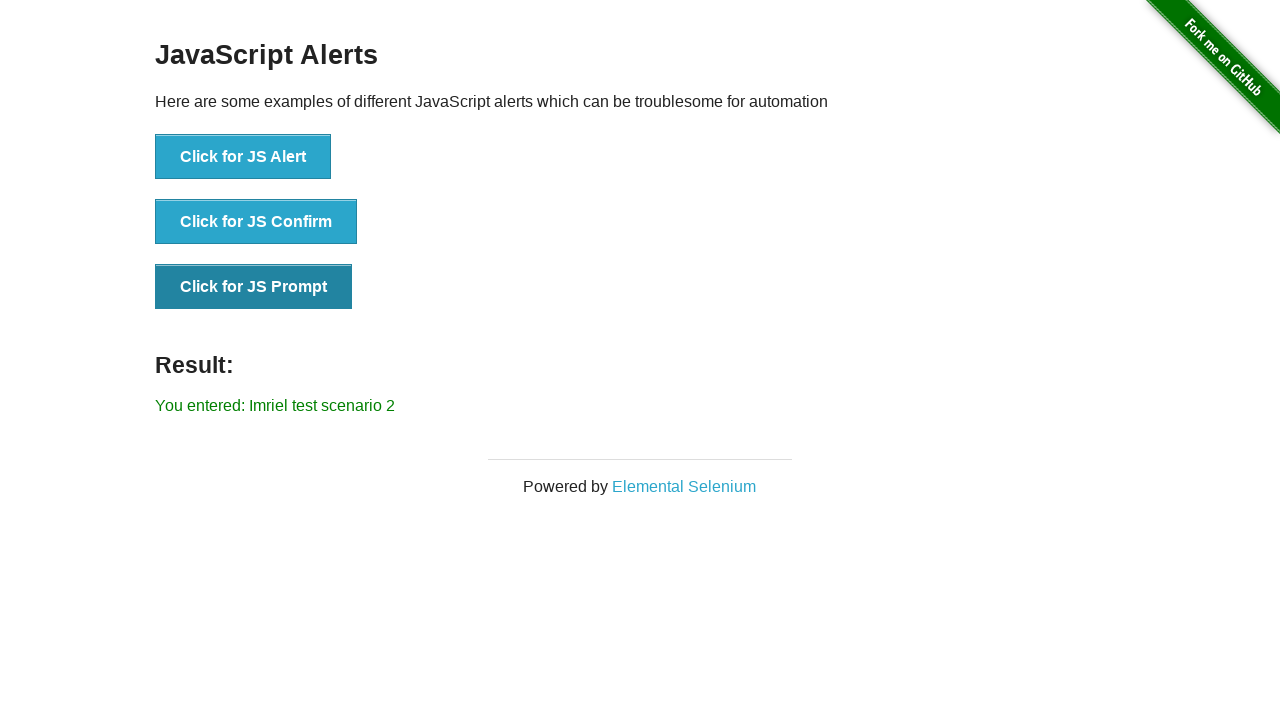

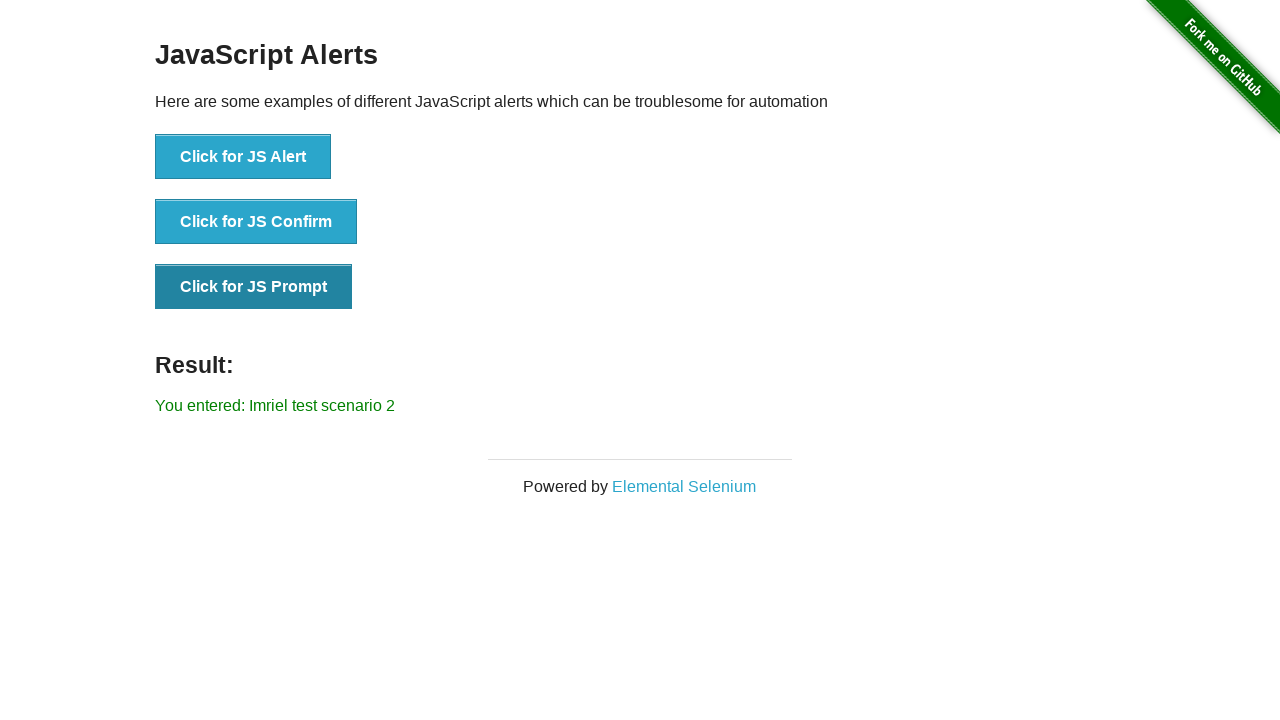